Tests keyboard and mouse input functionality by filling a name field and clicking a button on the Formy test site

Starting URL: https://formy-project.herokuapp.com/keypress

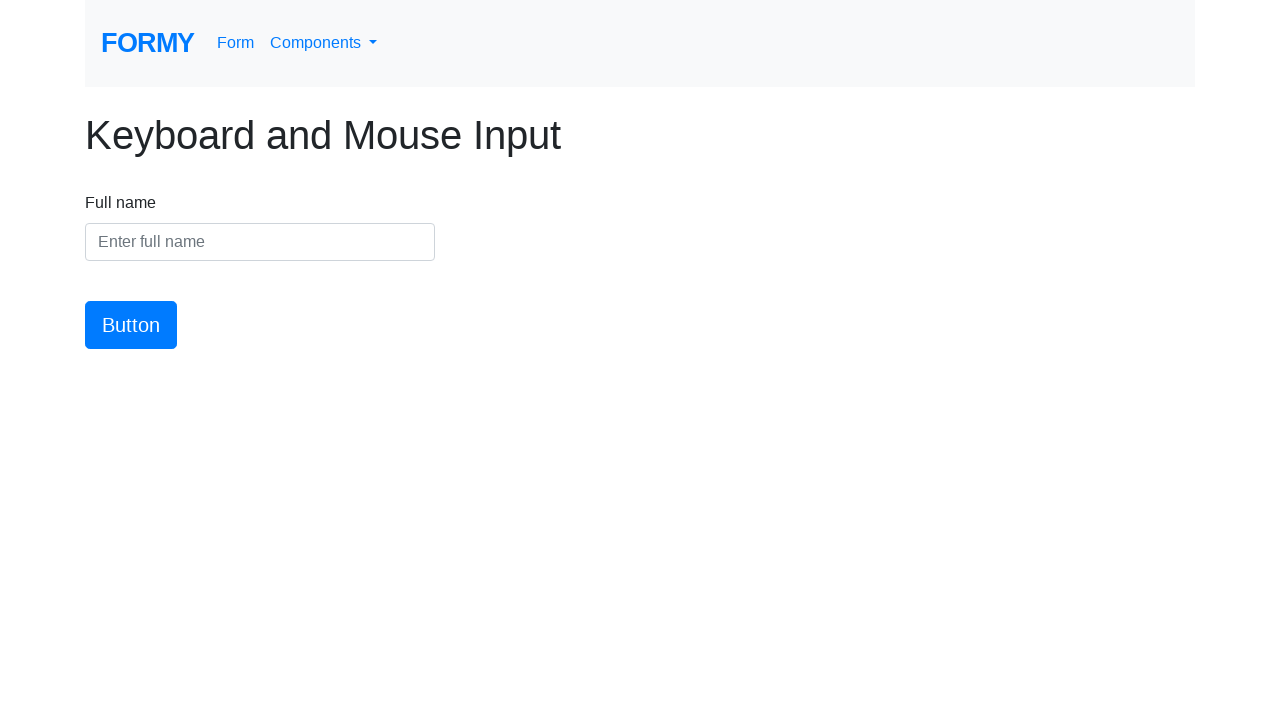

Clicked on the name field at (260, 242) on #name
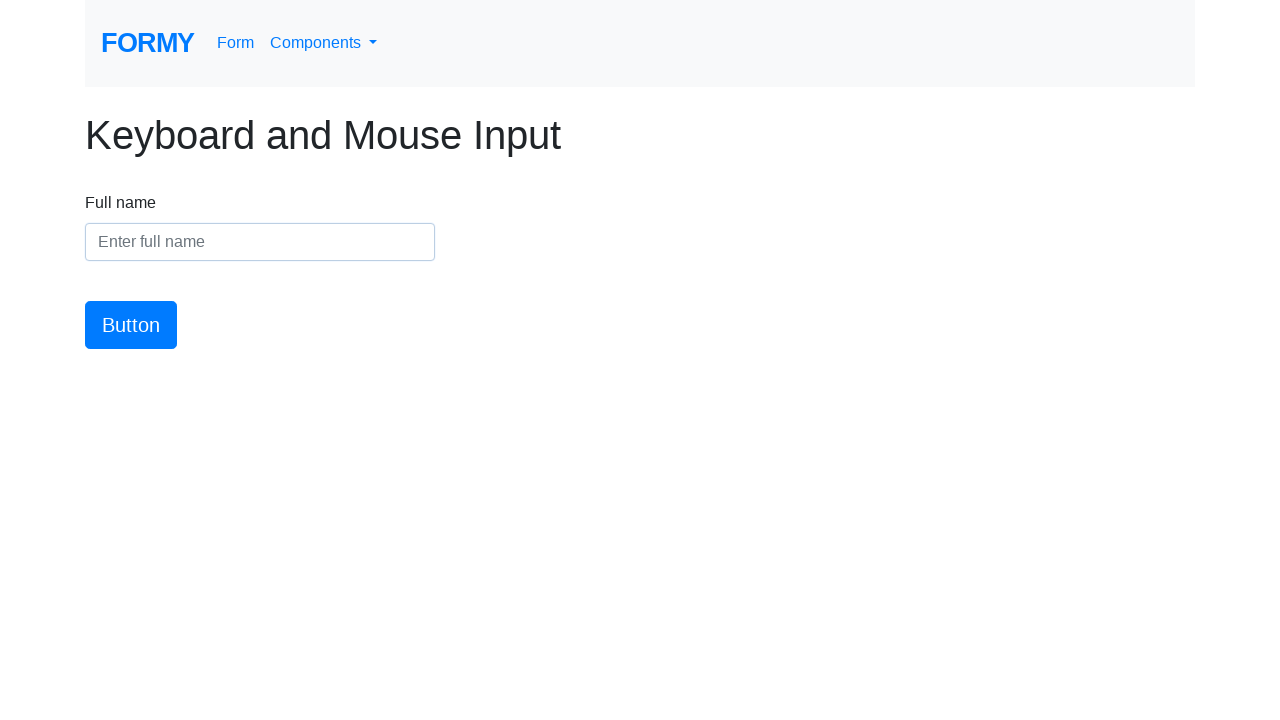

Filled name field with 'Keoni Mortensen' on #name
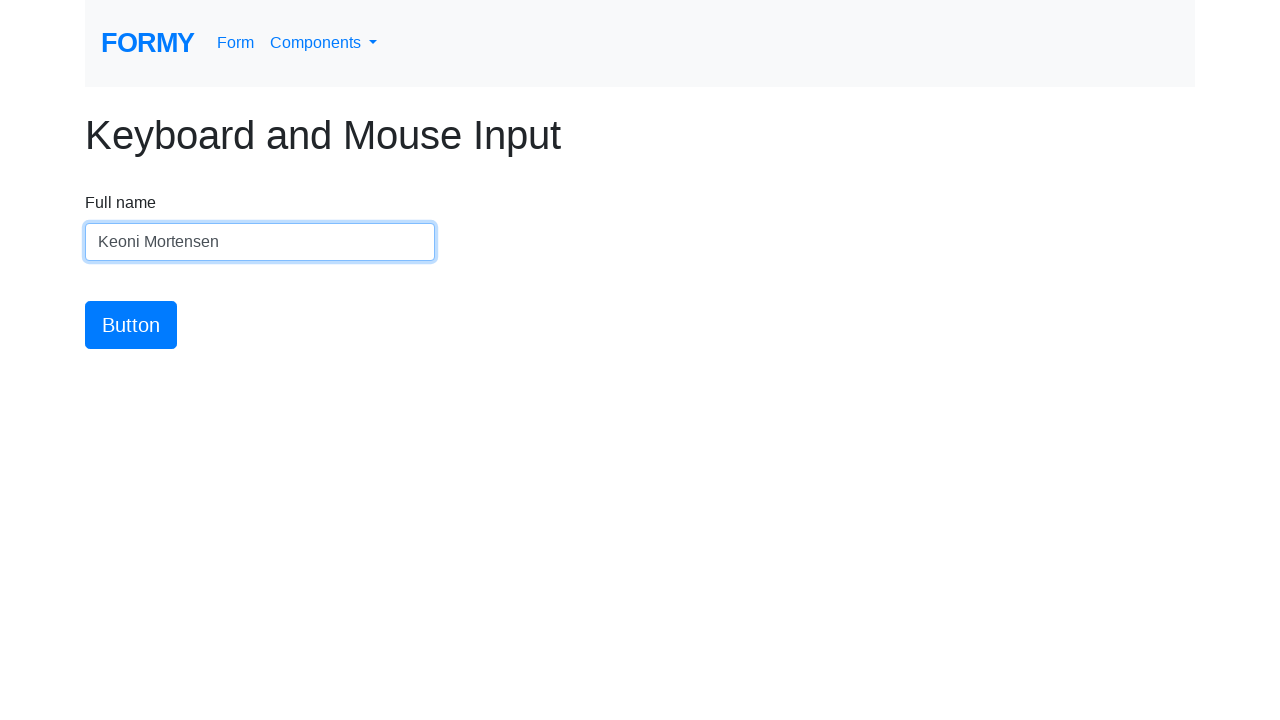

Clicked the submit button at (131, 325) on #button
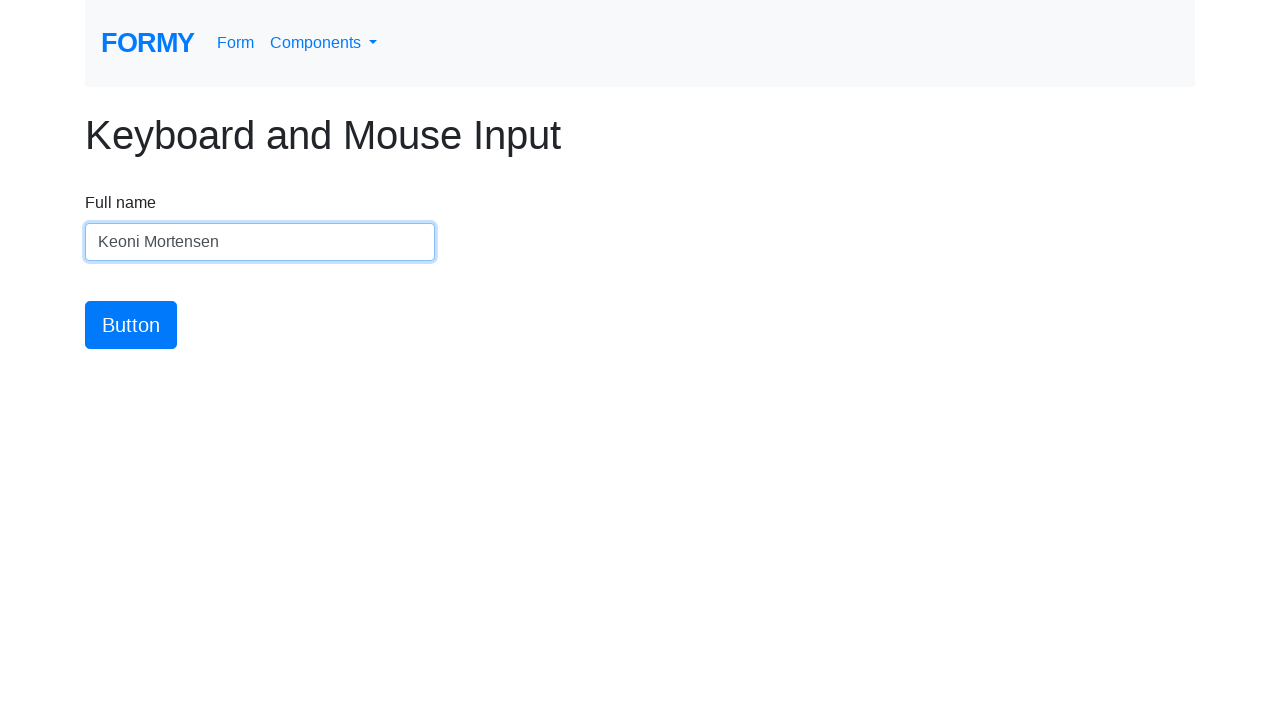

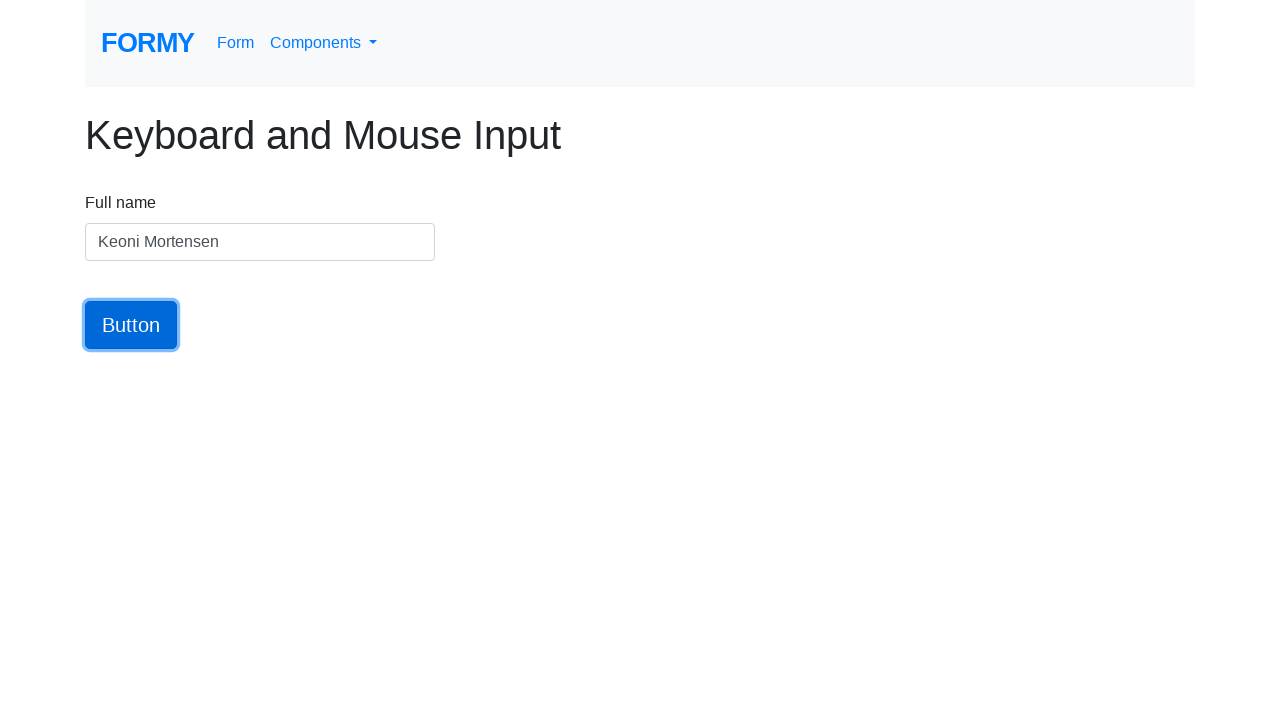